Tests radio button functionality by iterating through and clicking each radio button in a group, verifying their checked states

Starting URL: http://echoecho.com/htmlforms10.htm

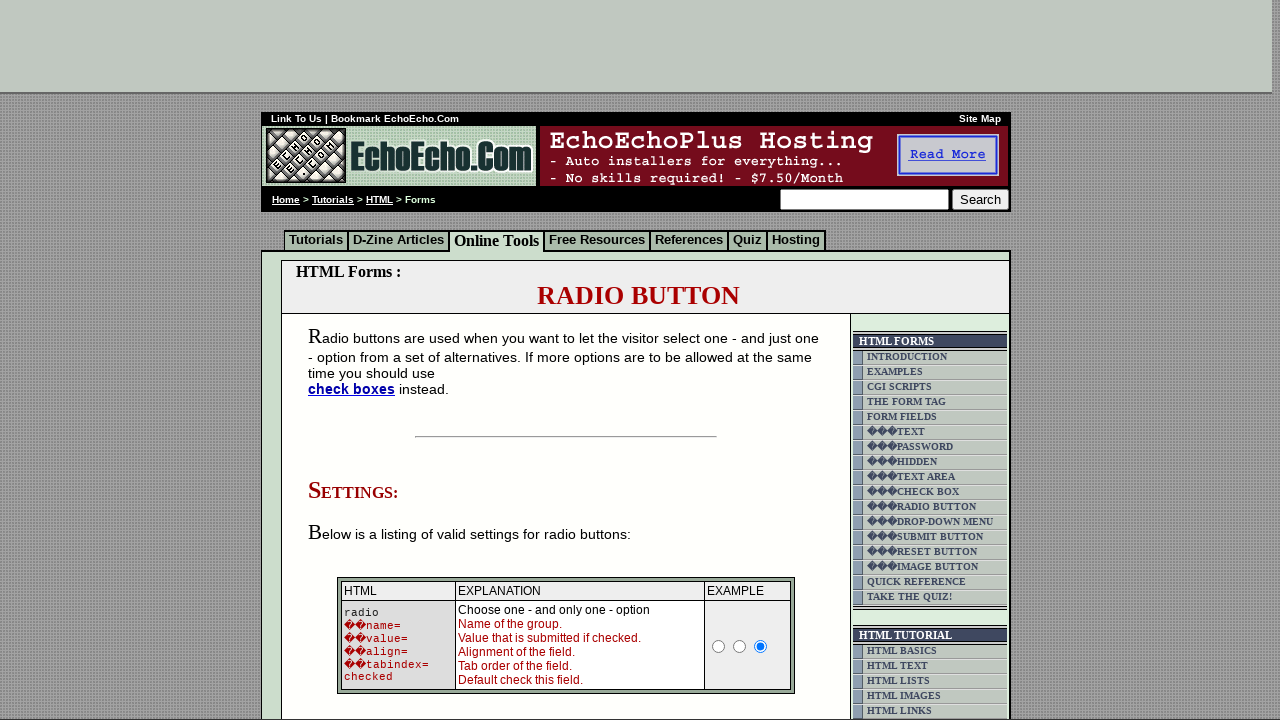

Navigated to radio button form page
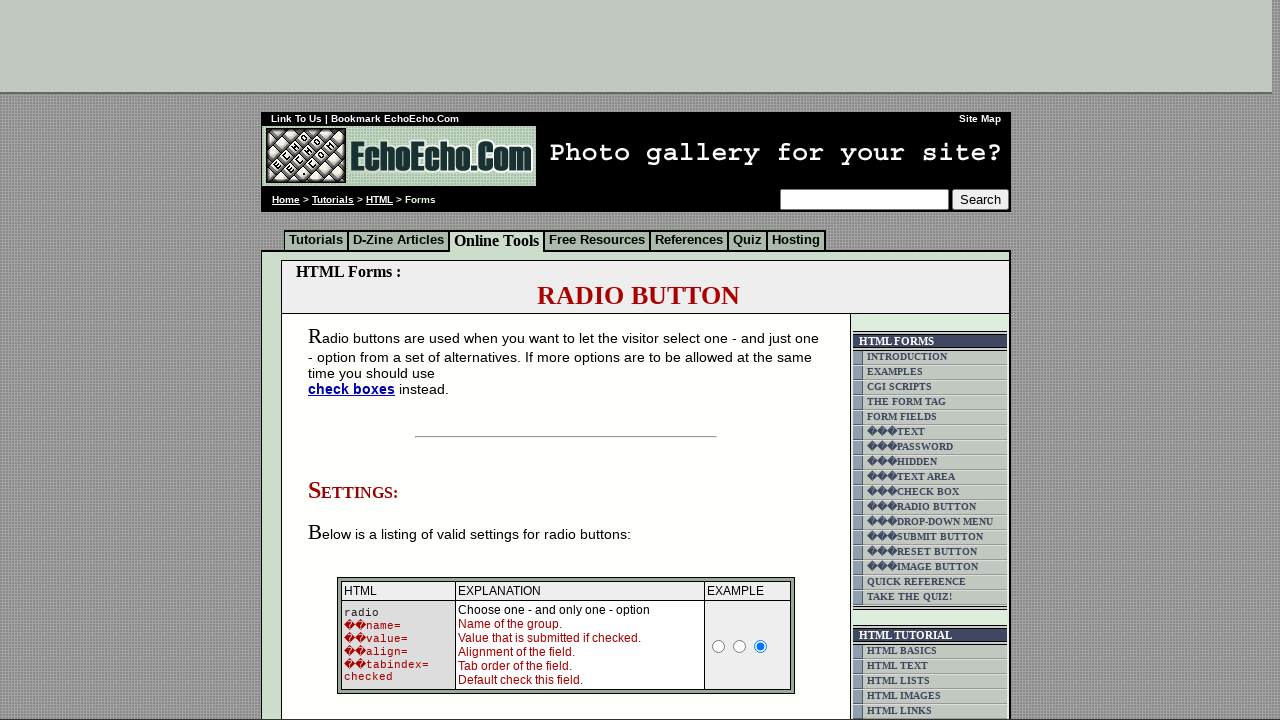

Located all radio buttons in group1
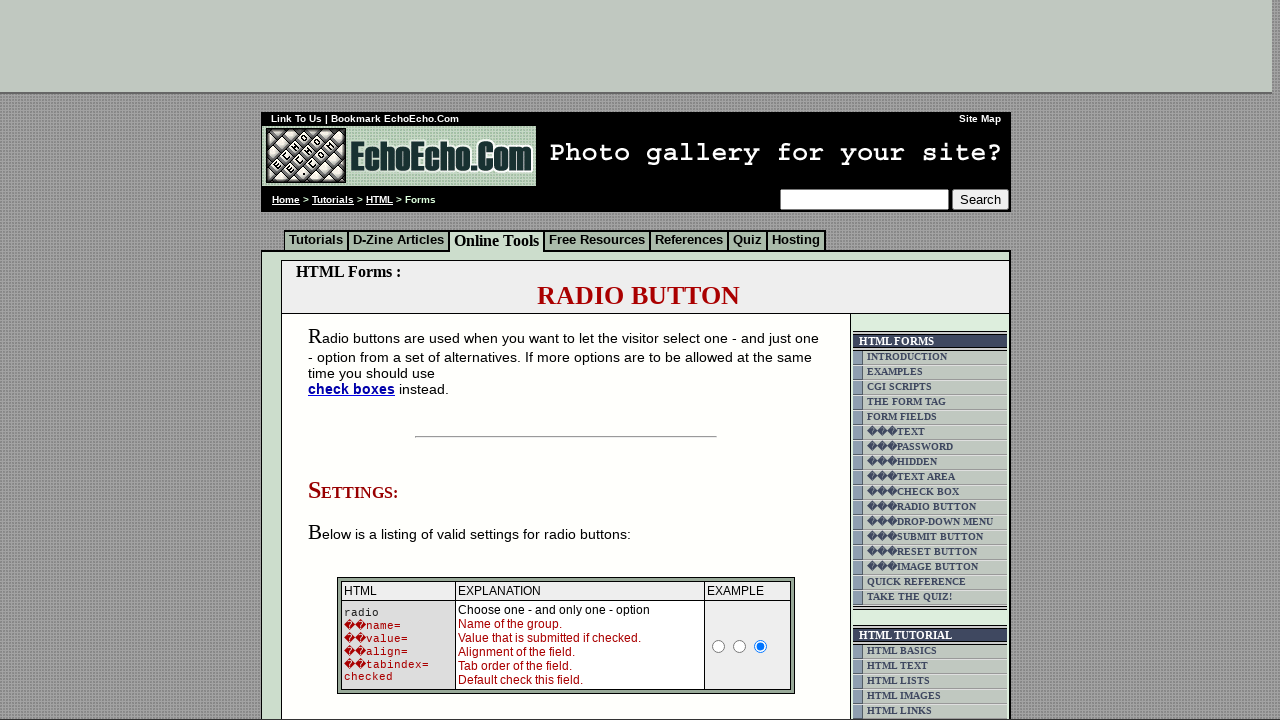

Clicked radio button at index 0 at (356, 360) on input[name='group1'] >> nth=0
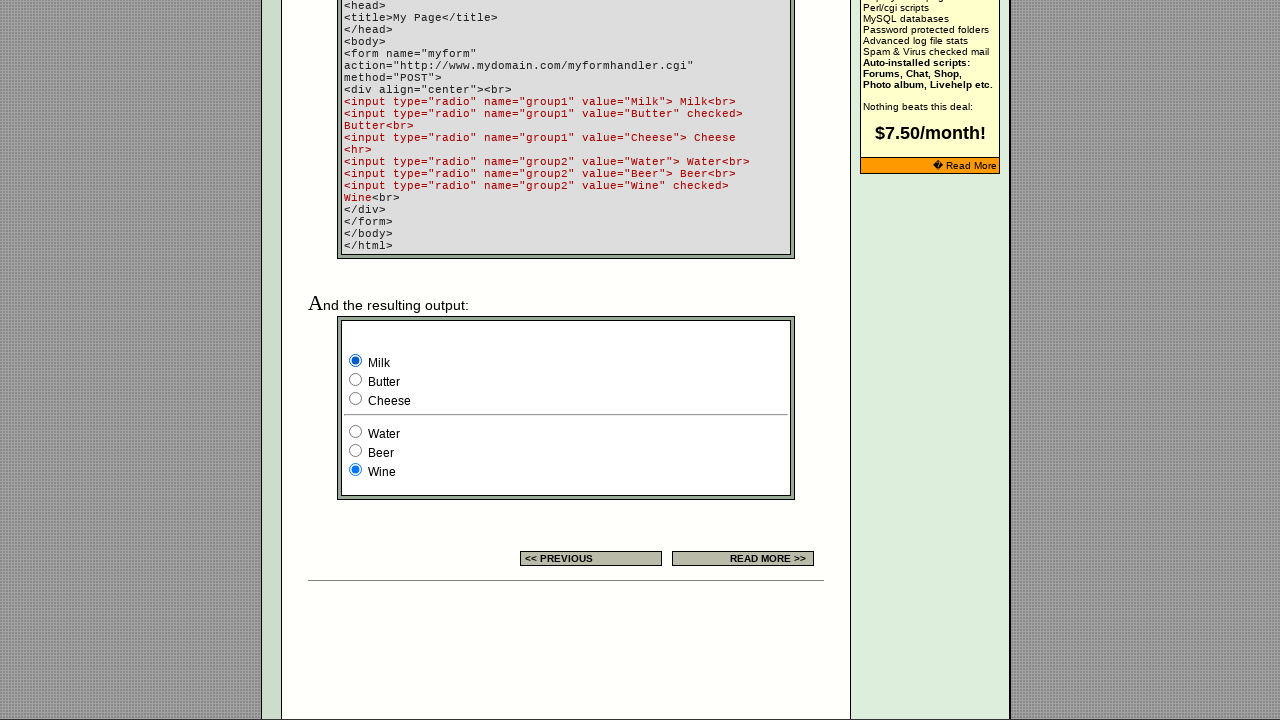

Retrieved fresh list of radio buttons to verify states
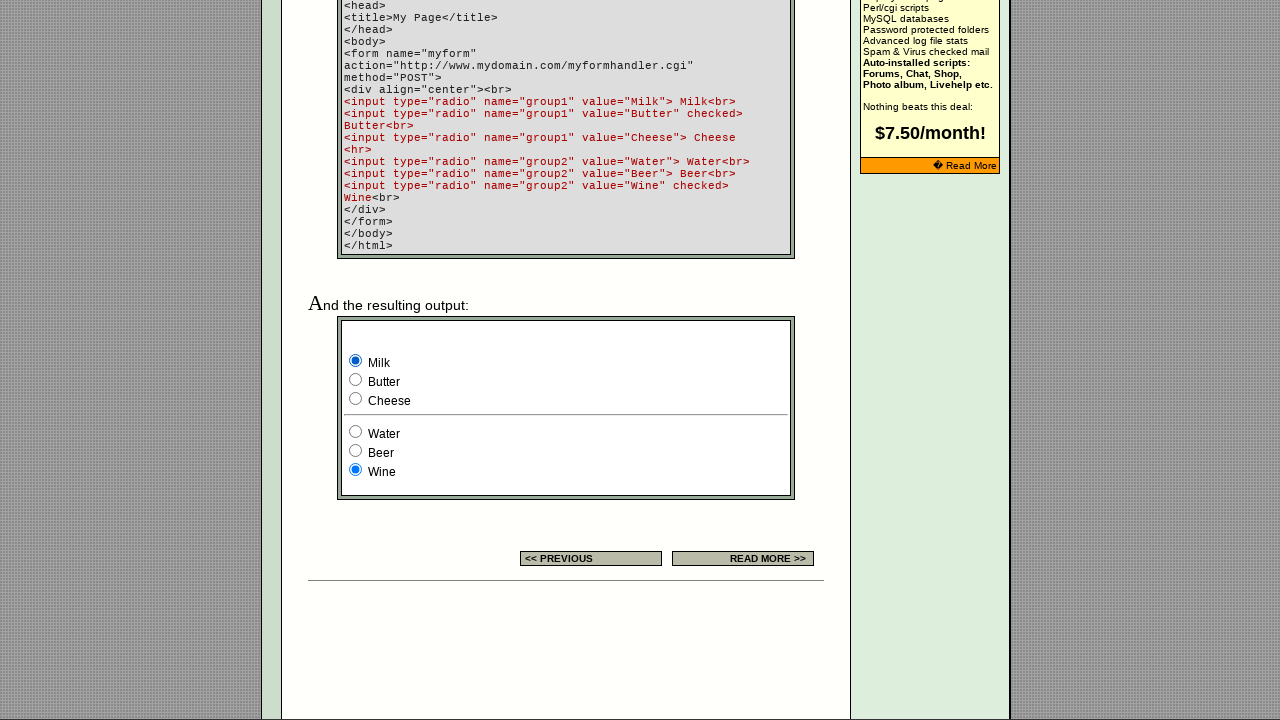

Verified checked states for all radio buttons after selecting index 0
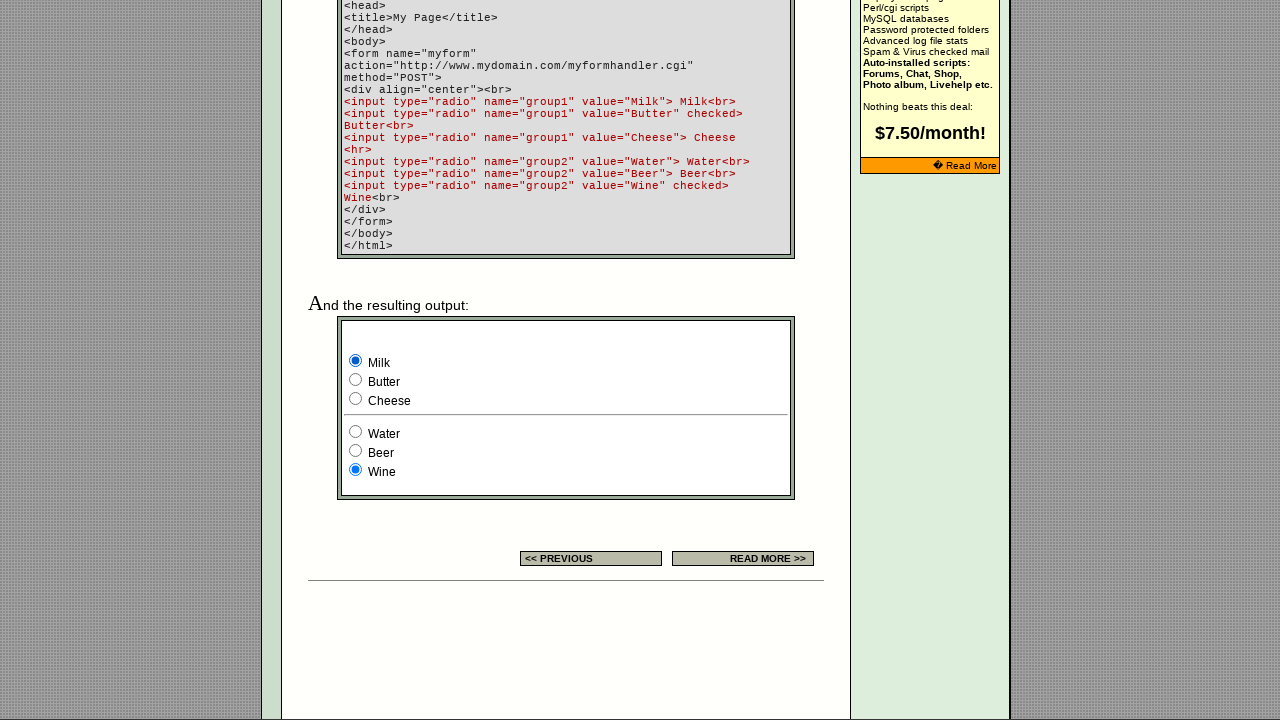

Clicked radio button at index 1 at (356, 380) on input[name='group1'] >> nth=1
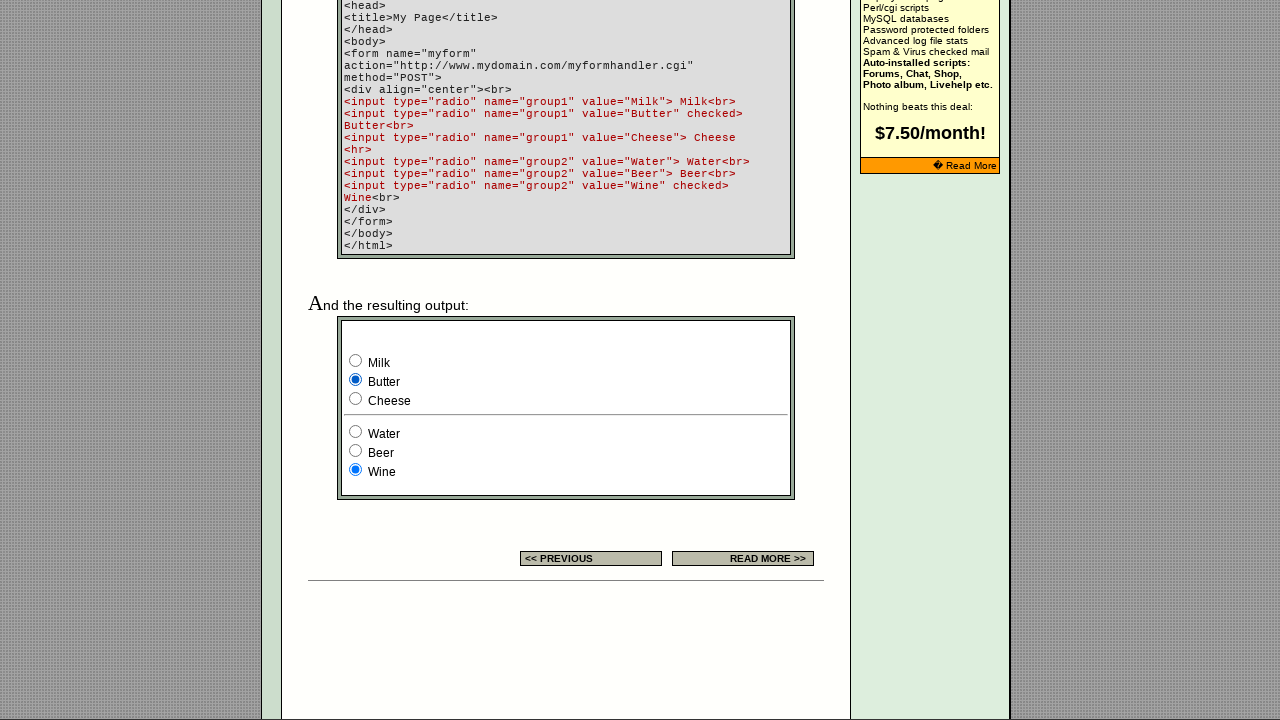

Retrieved fresh list of radio buttons to verify states
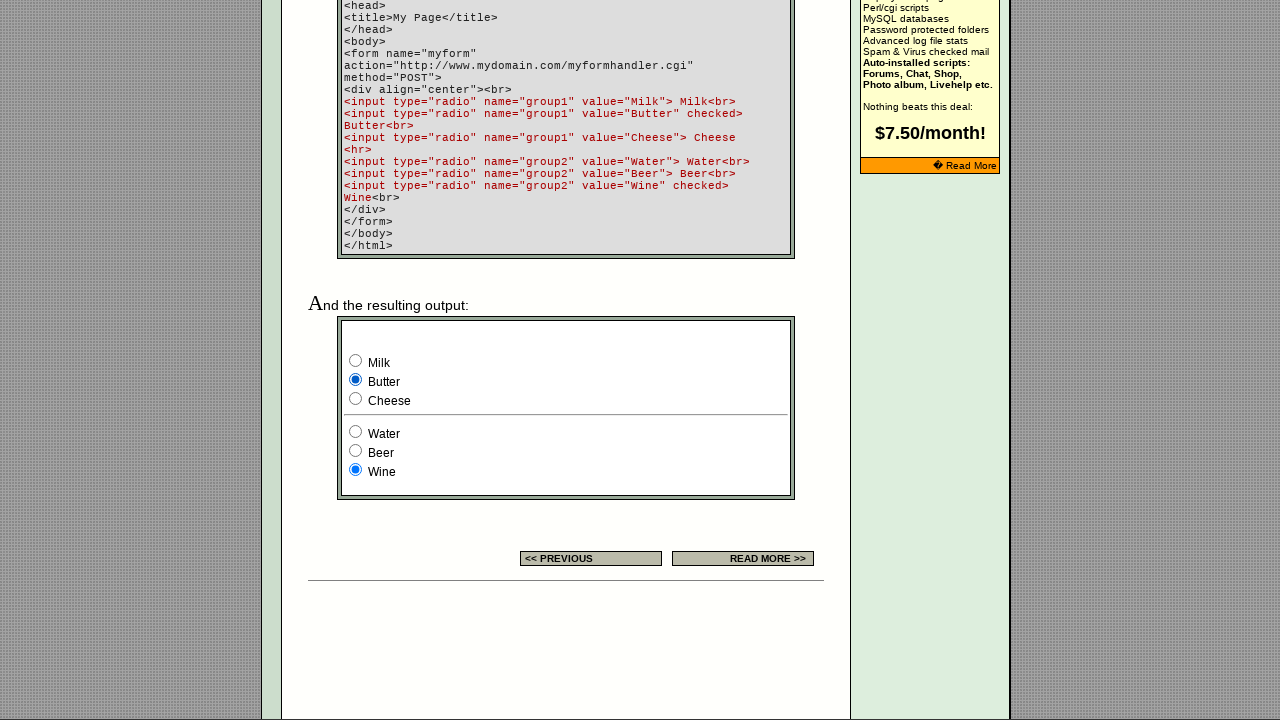

Verified checked states for all radio buttons after selecting index 1
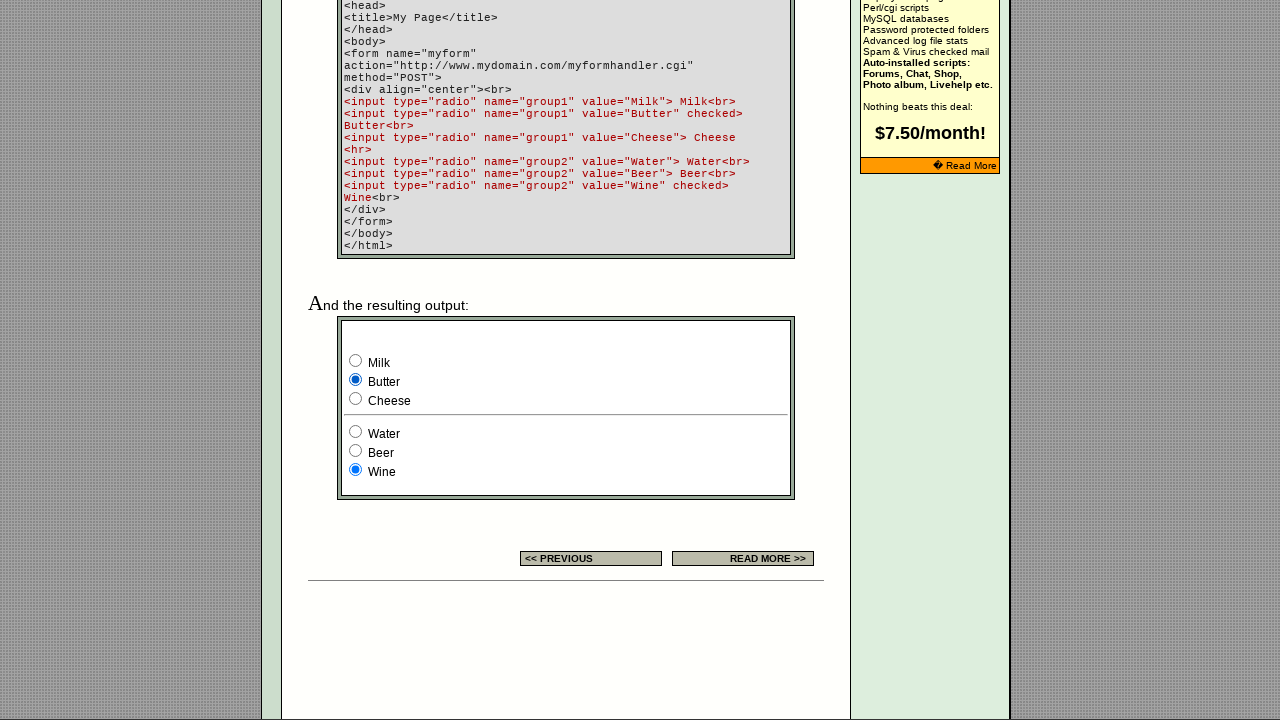

Clicked radio button at index 2 at (356, 398) on input[name='group1'] >> nth=2
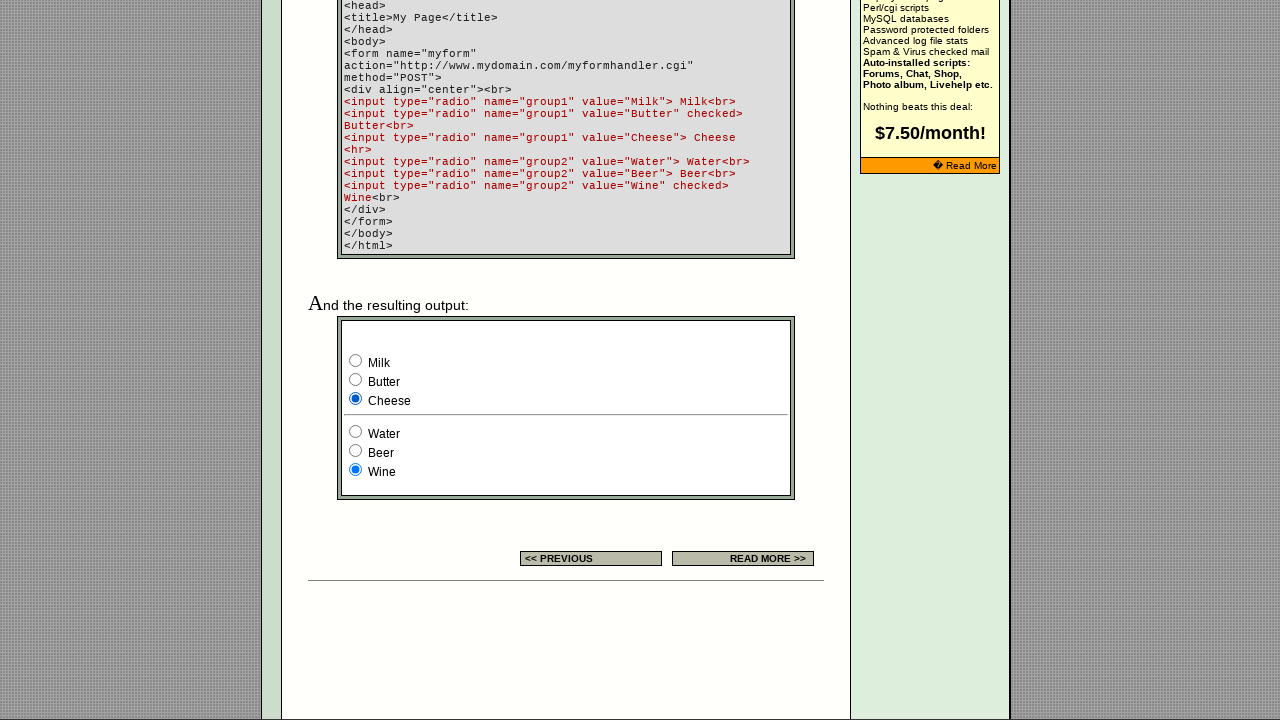

Retrieved fresh list of radio buttons to verify states
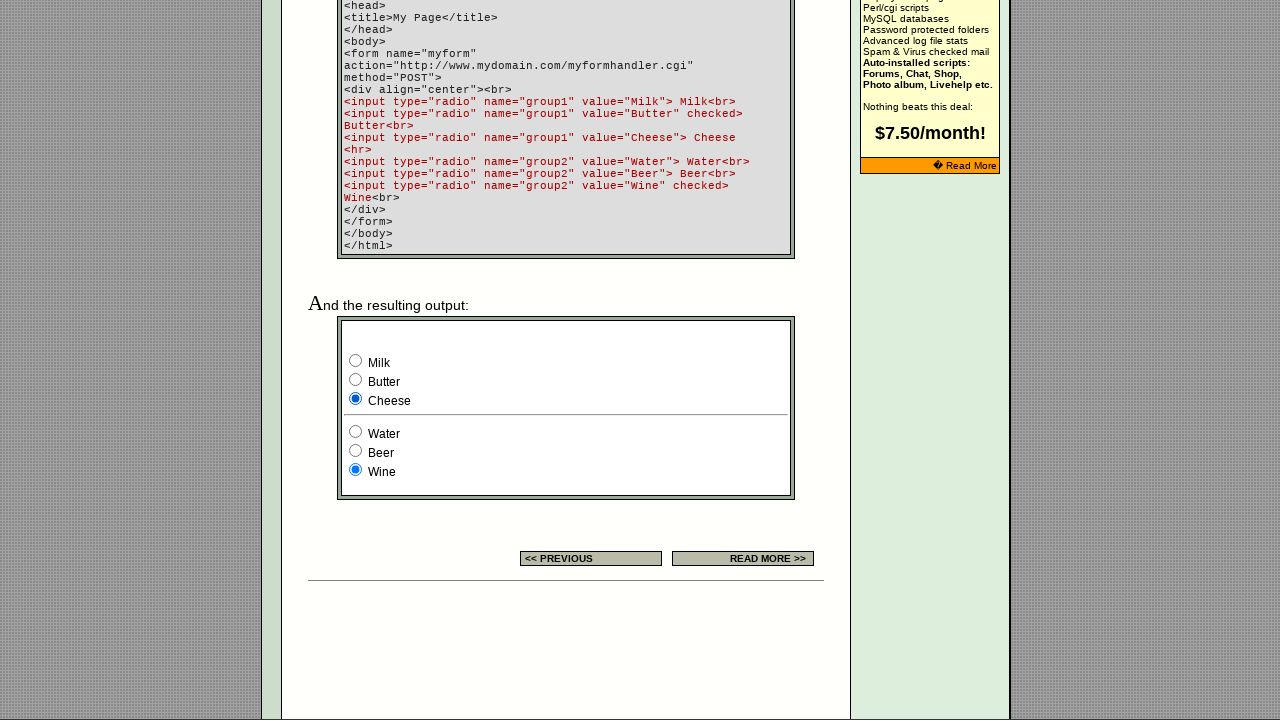

Verified checked states for all radio buttons after selecting index 2
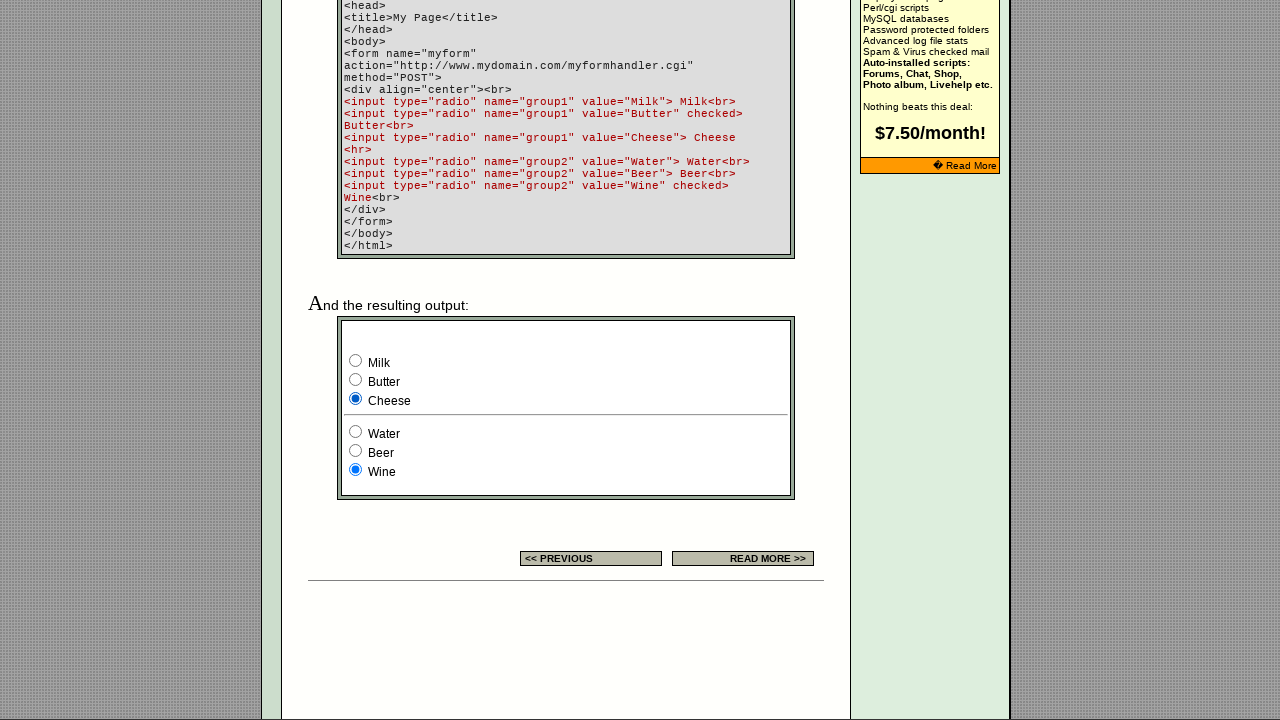

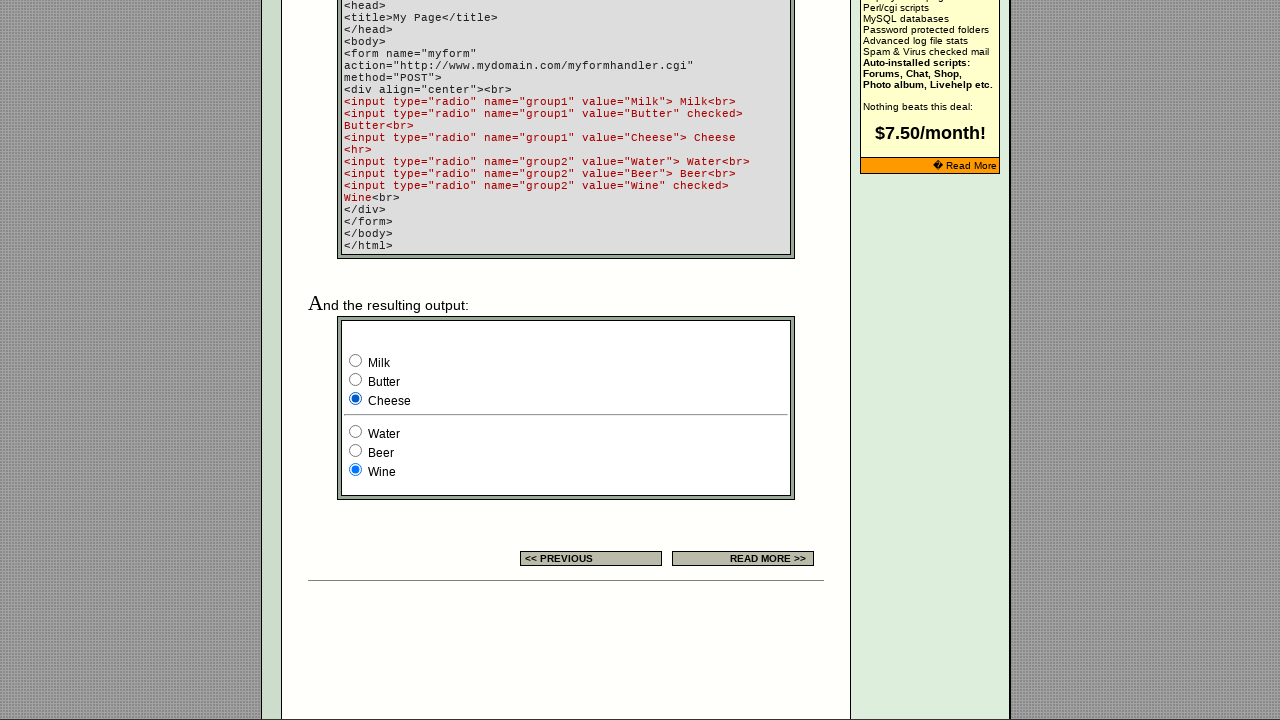